Tests clicking on checkout button and verifying the checkout form page heading

Starting URL: https://webshop-agil-testautomatiserare.netlify.app/

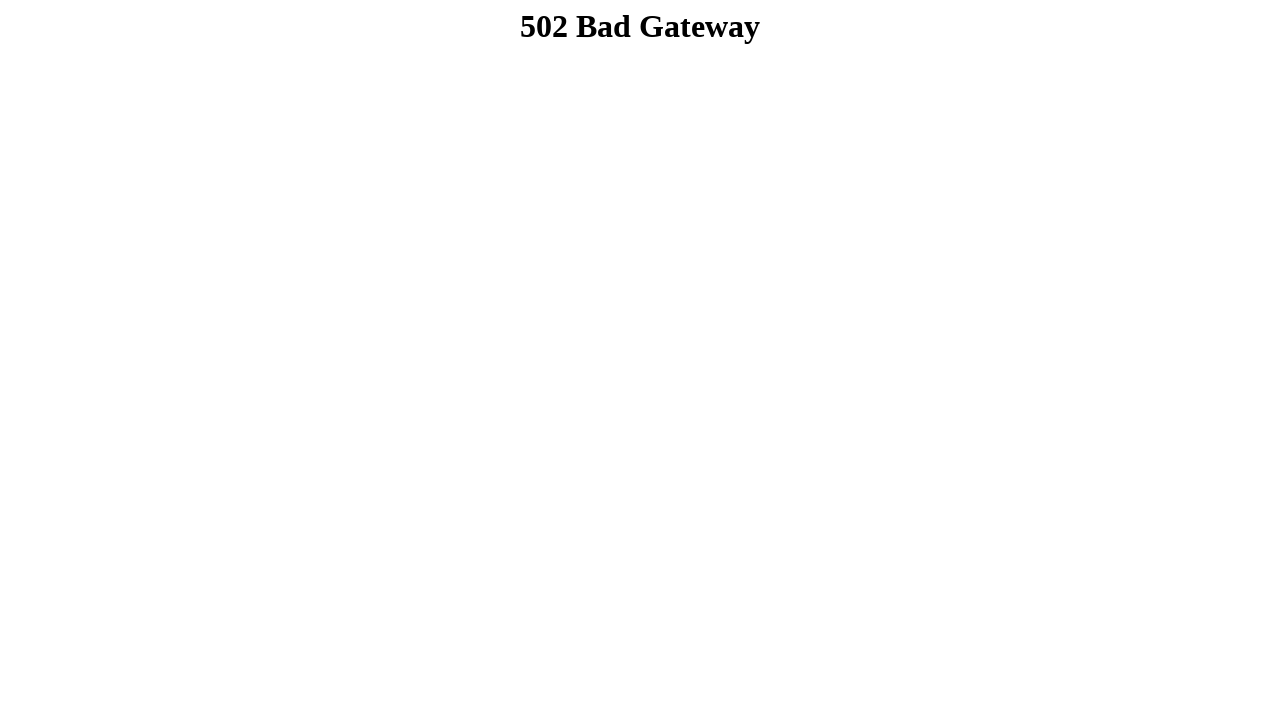

Navigated to webshop homepage
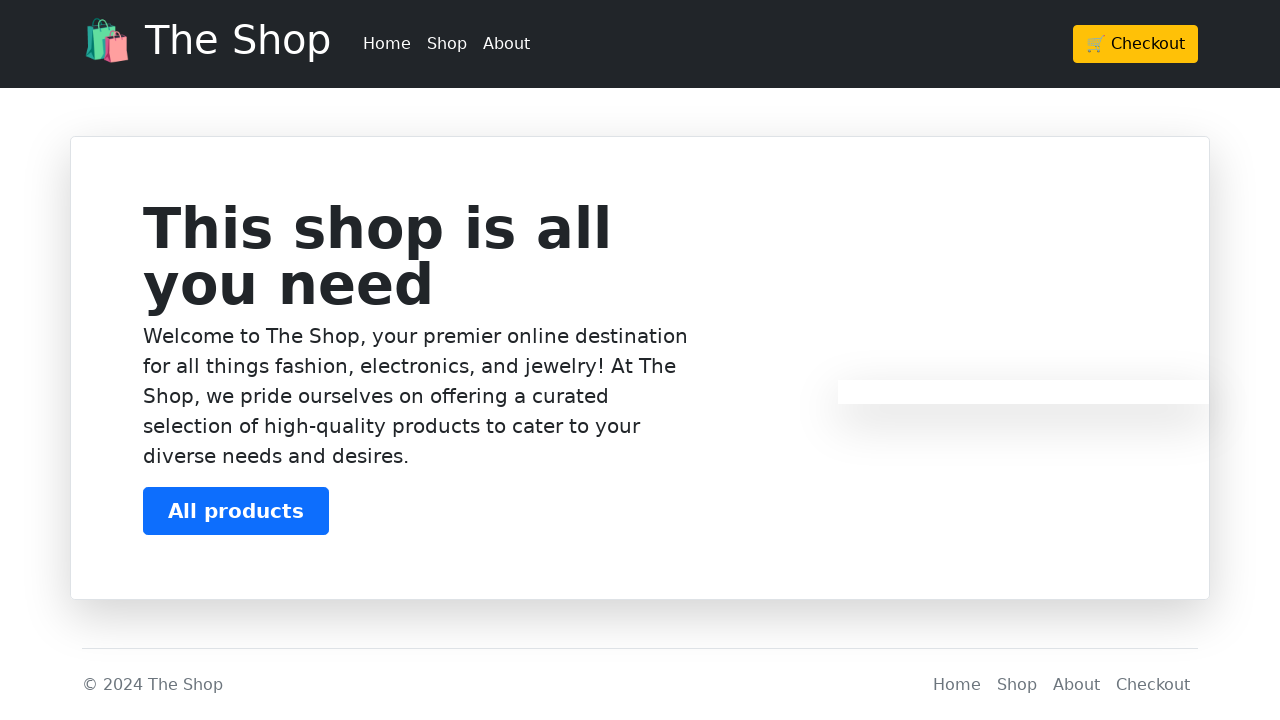

Clicked on Checkout button at (1136, 44) on xpath=/html/body/header/div/div/div/a
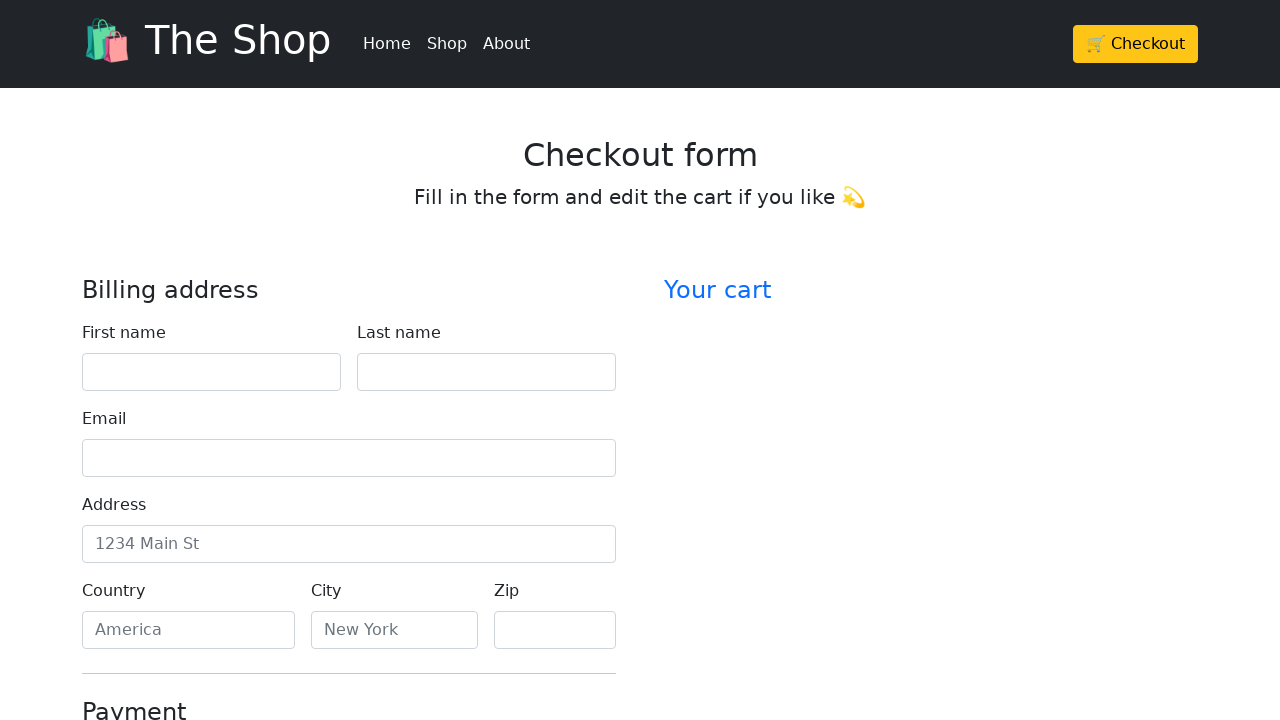

Retrieved checkout page heading text
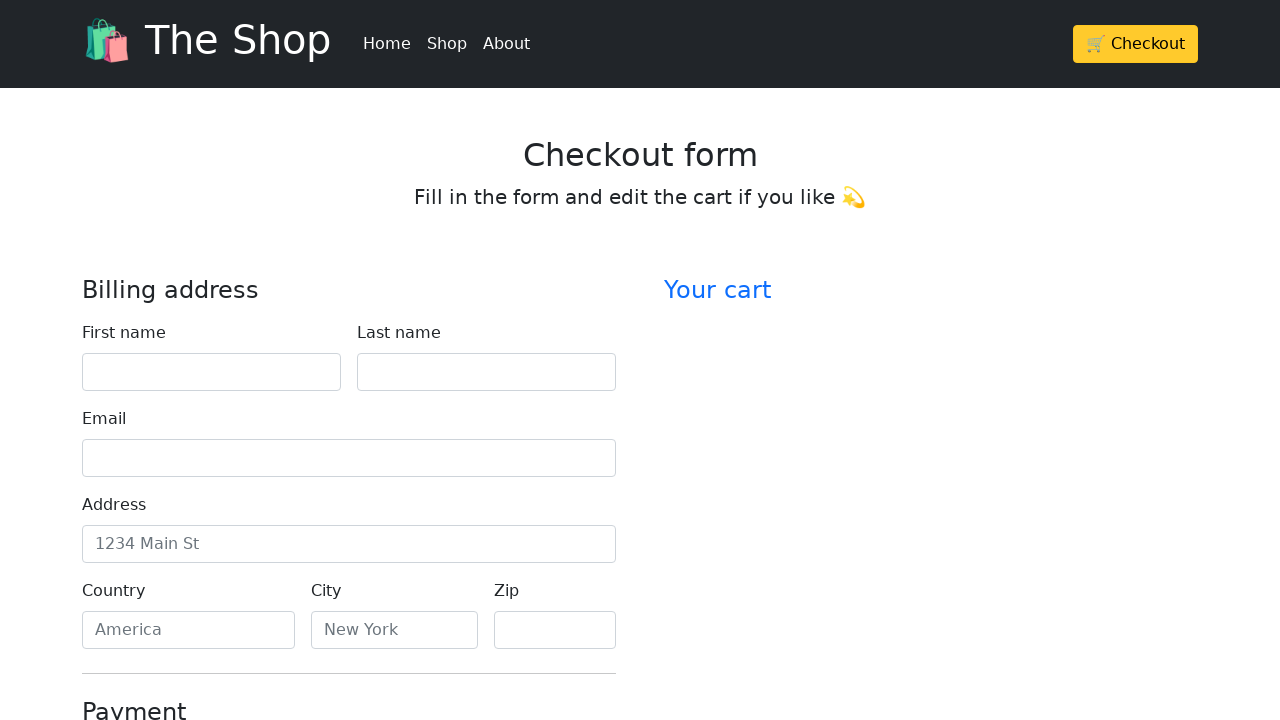

Verified checkout page heading is 'Checkout form'
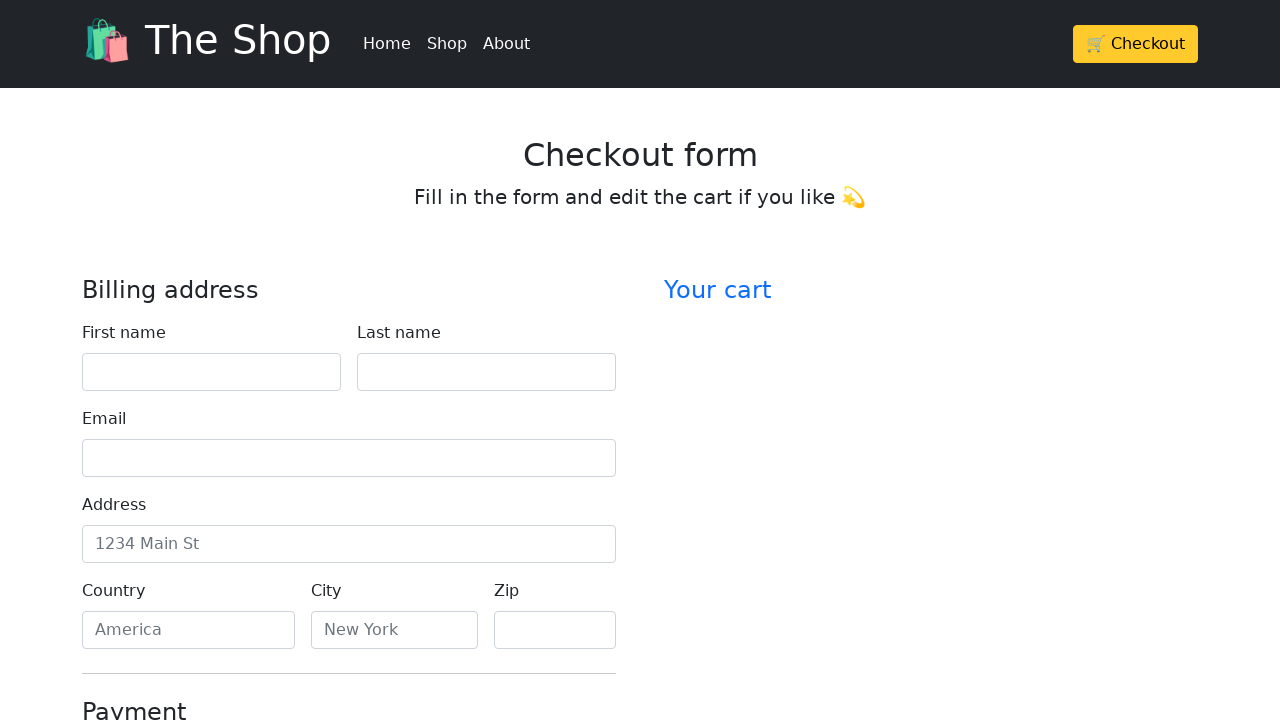

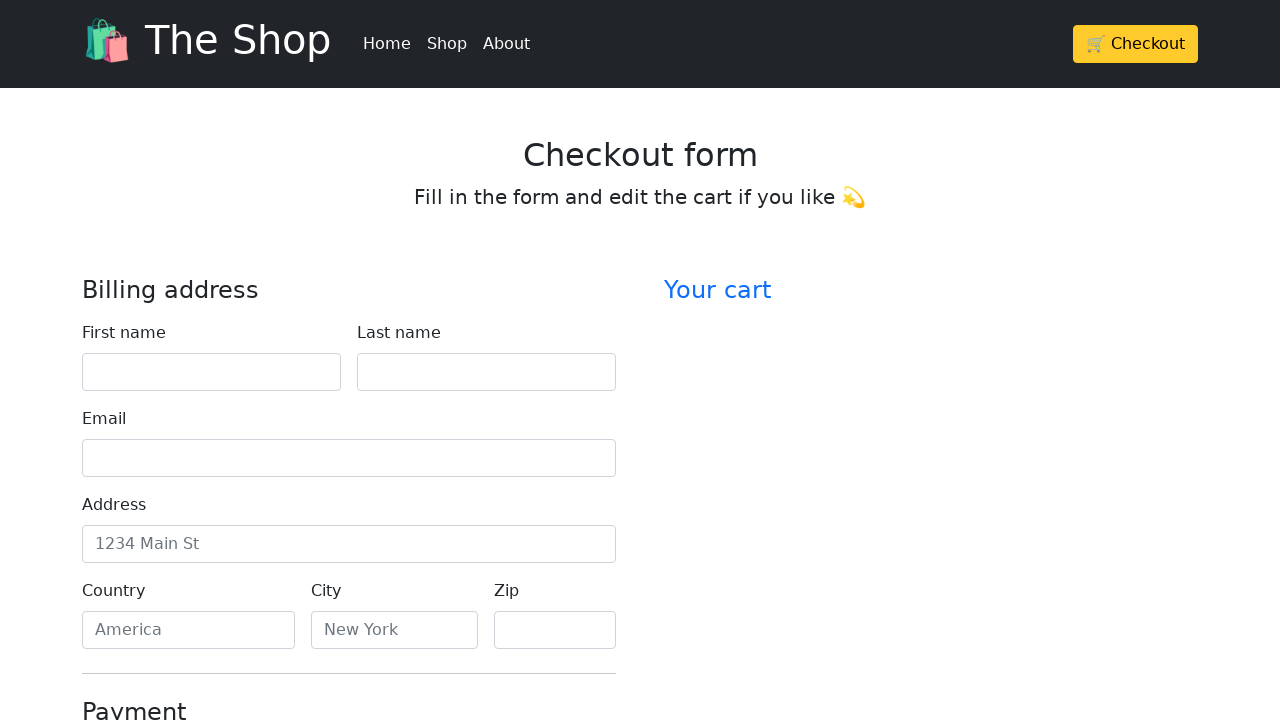